Tests alert handling functionality by triggering an alert dialog and accepting it on an automation practice page

Starting URL: https://rahulshettyacademy.com/AutomationPractice

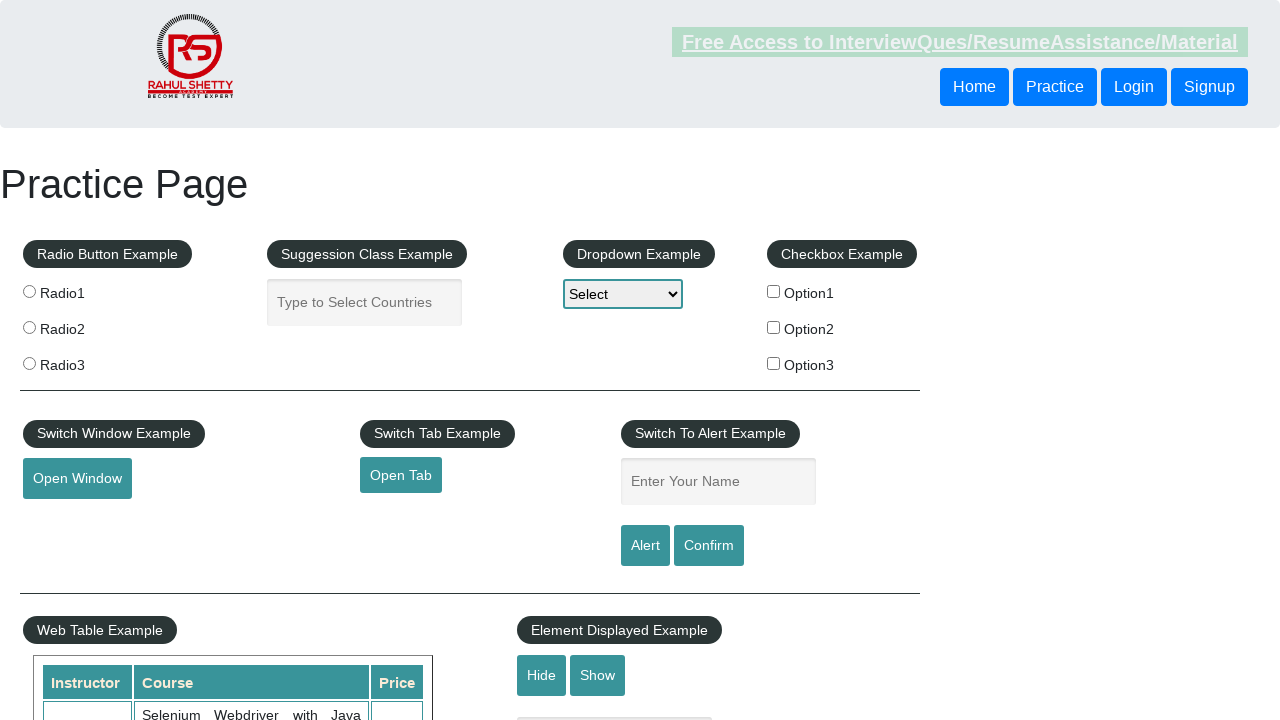

Clicked Alert button to trigger alert dialog at (645, 546) on input[value='Alert']
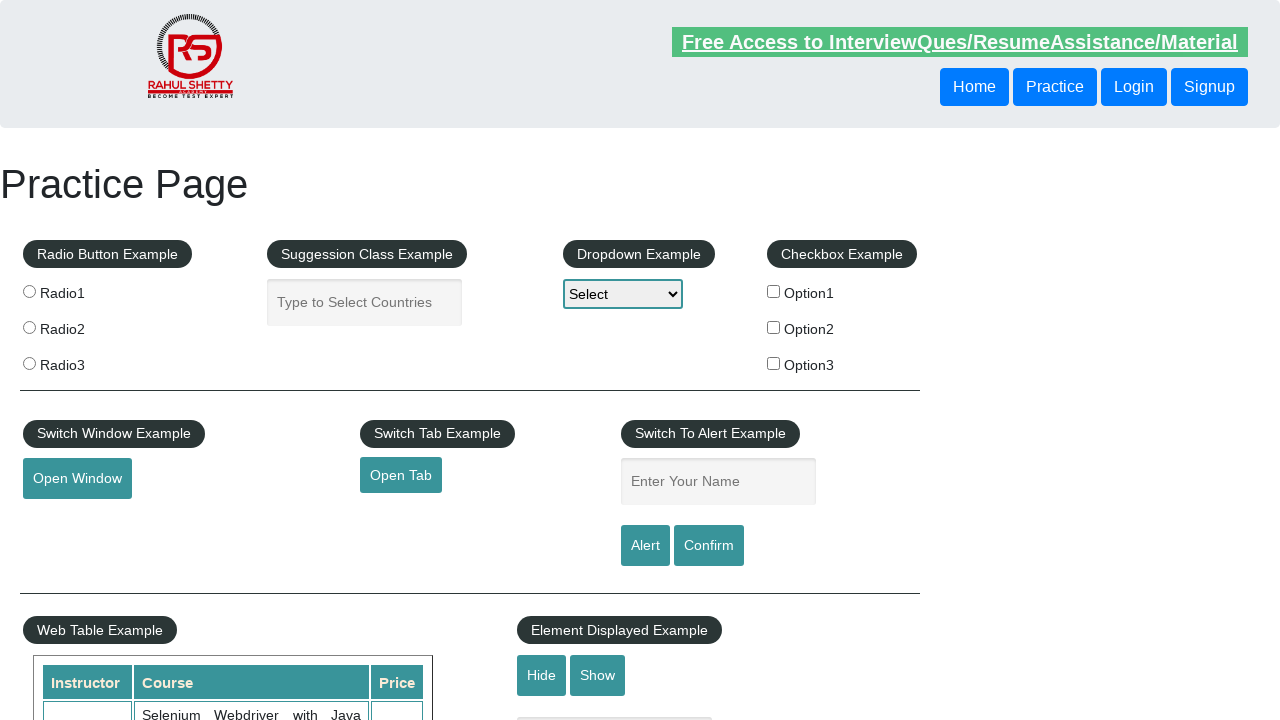

Set up dialog handler to accept alert
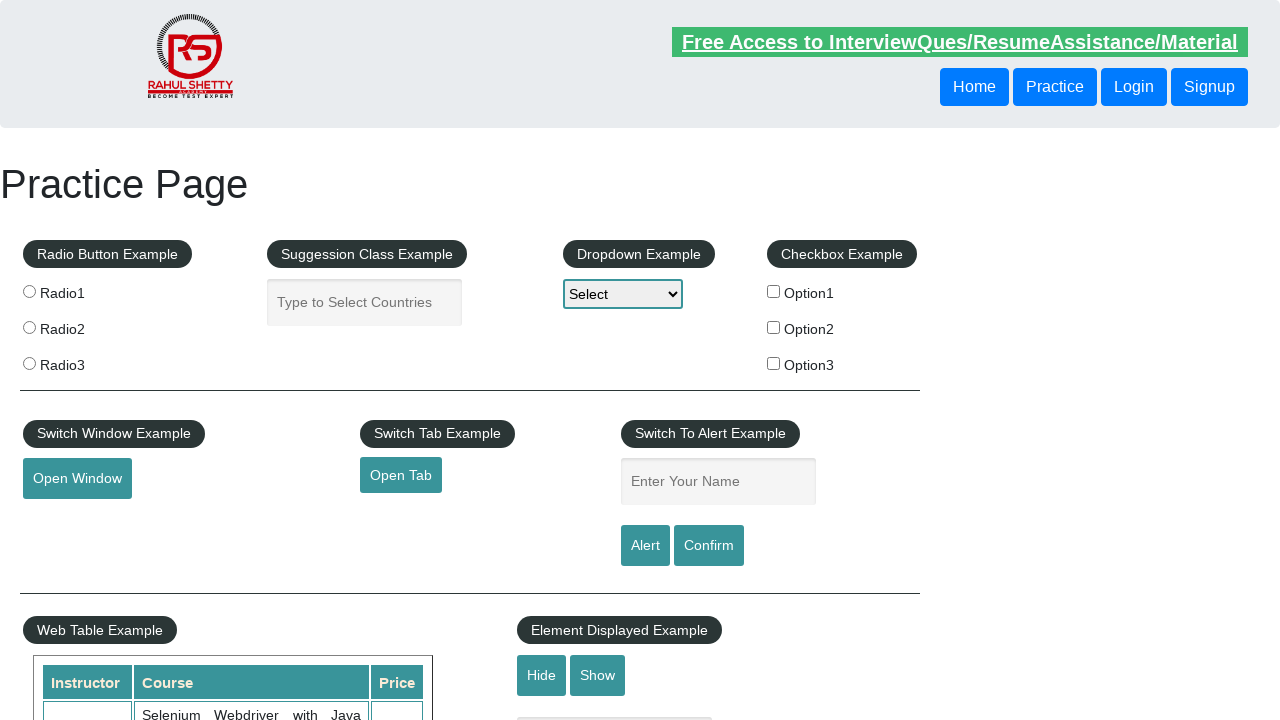

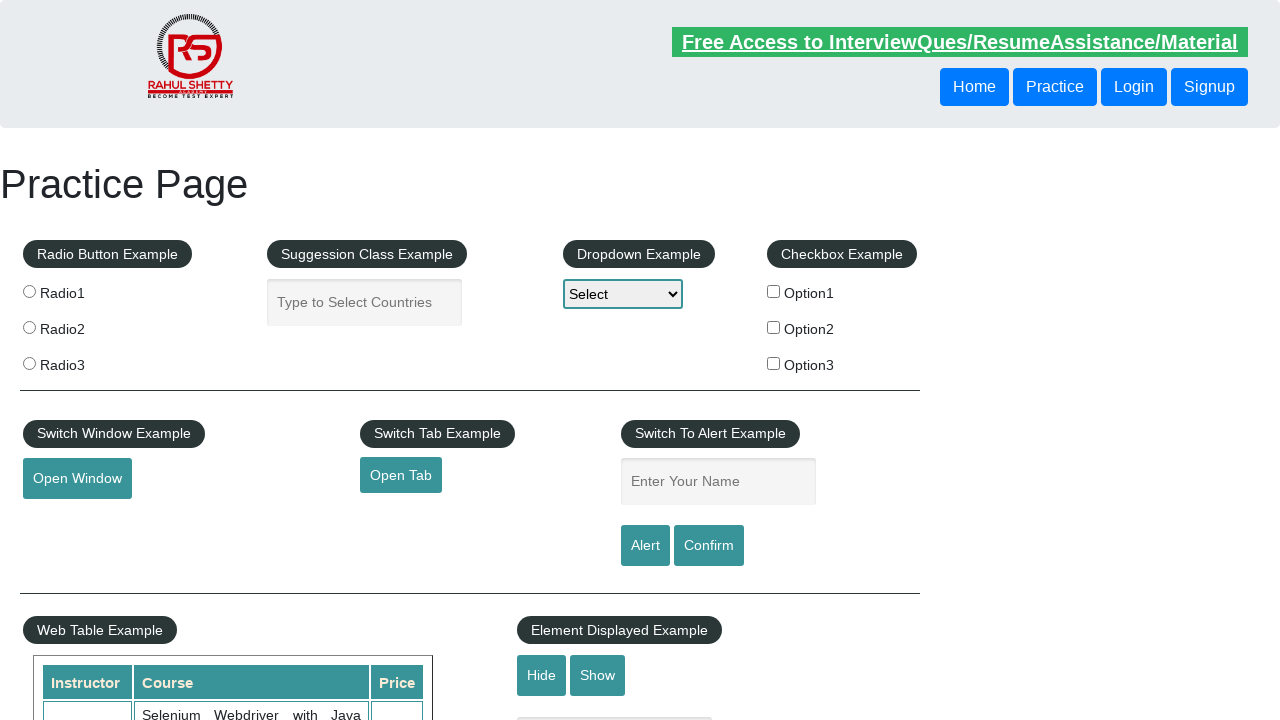